Tests a form submission that involves reading a hidden attribute value, performing a mathematical calculation, filling the result into an input field, checking checkboxes, and submitting the form

Starting URL: http://suninjuly.github.io/get_attribute.html

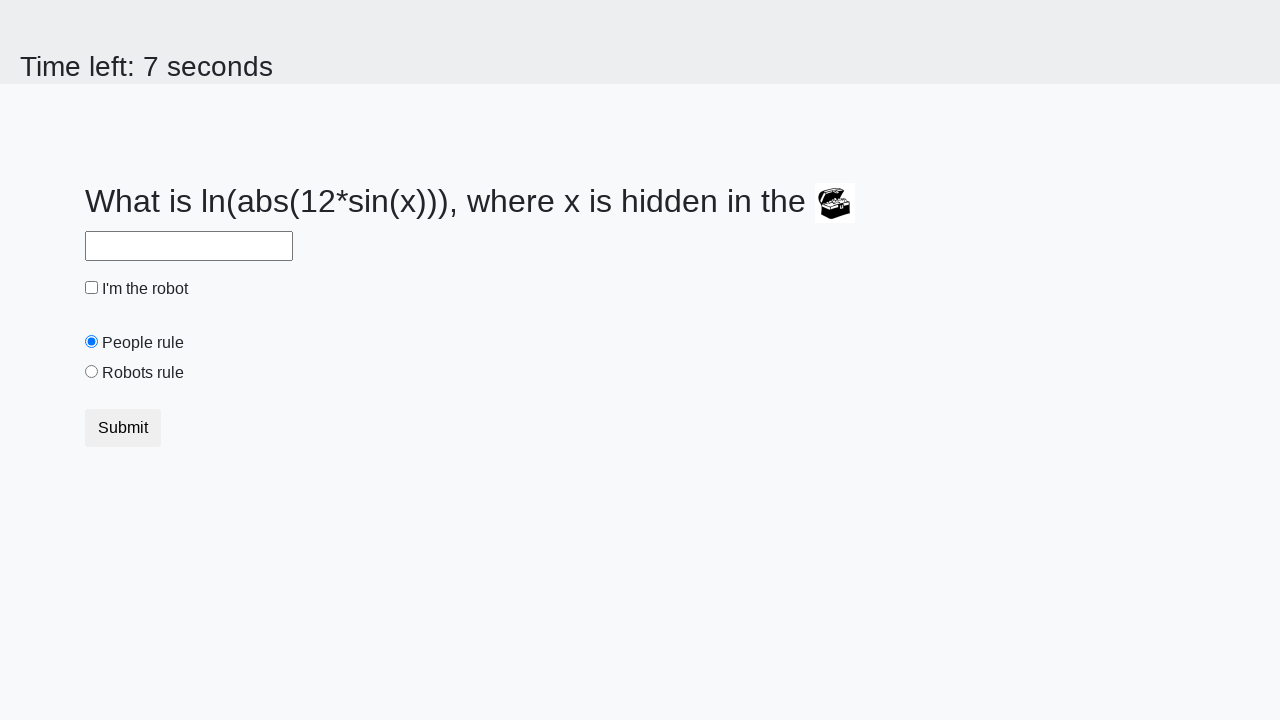

Retrieved hidden valuex attribute from treasure element
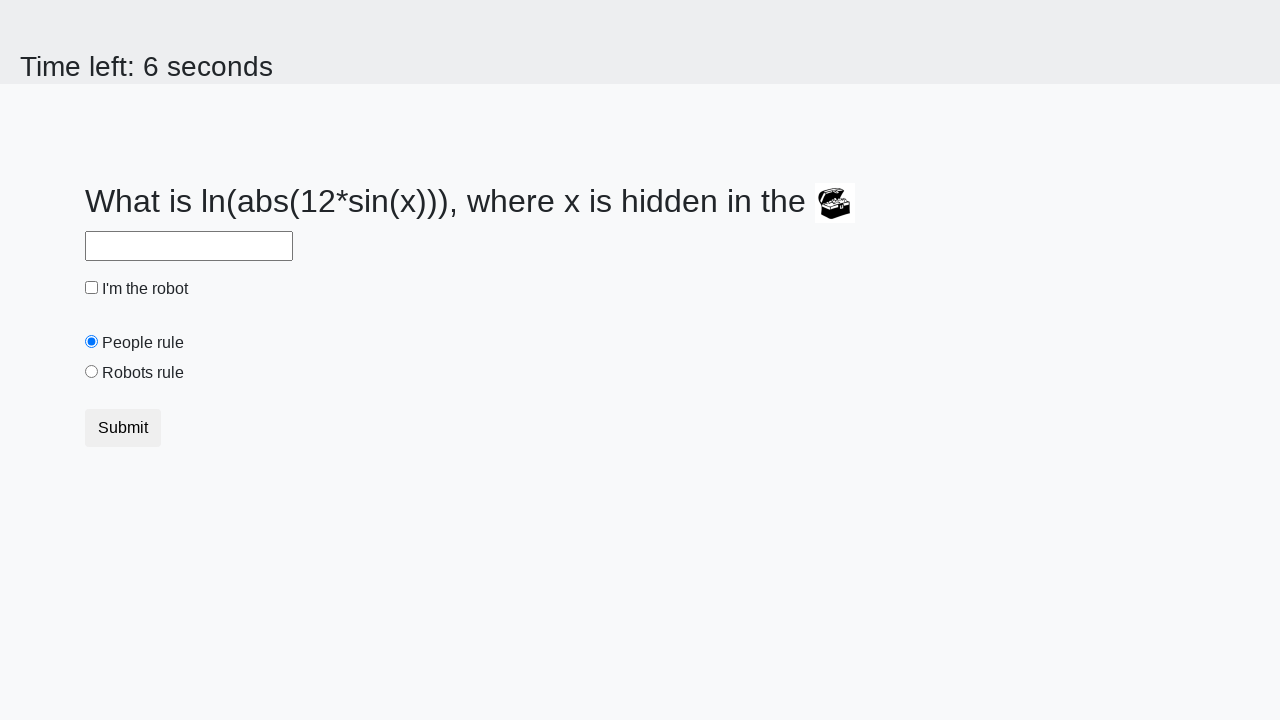

Calculated mathematical result using formula: log(abs(12 * sin(x)))
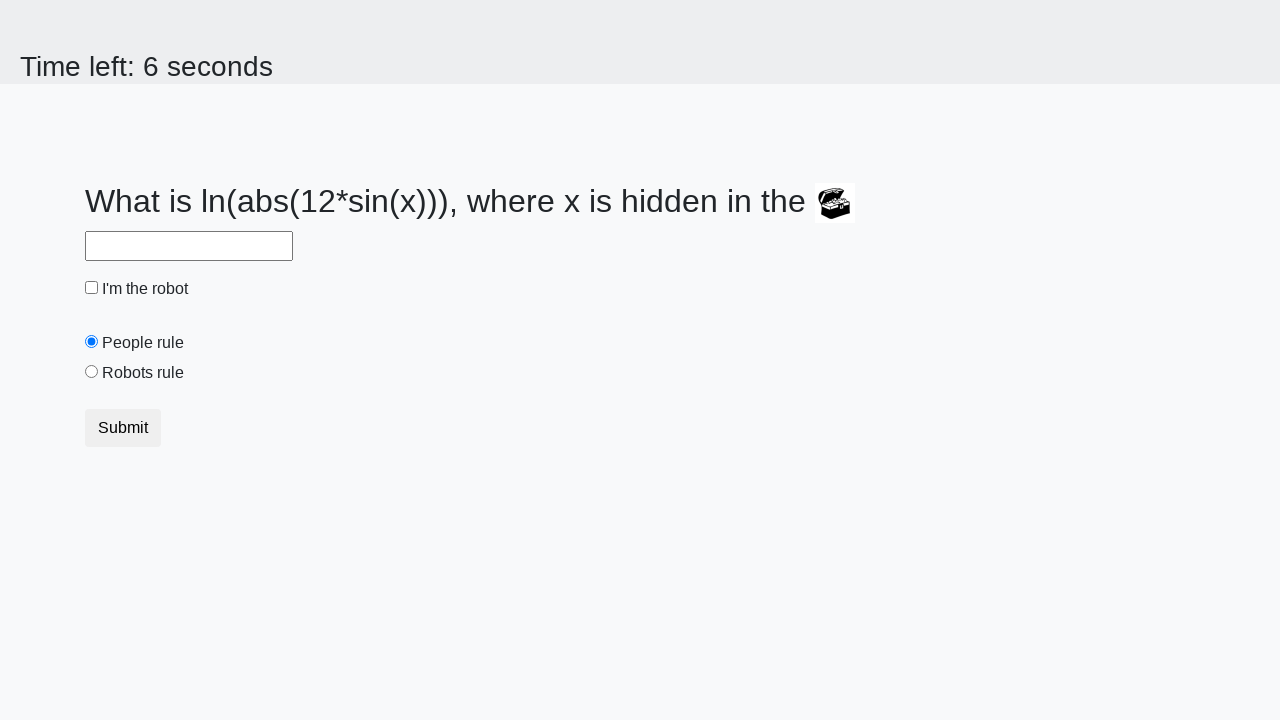

Filled calculated answer into the answer field on #answer
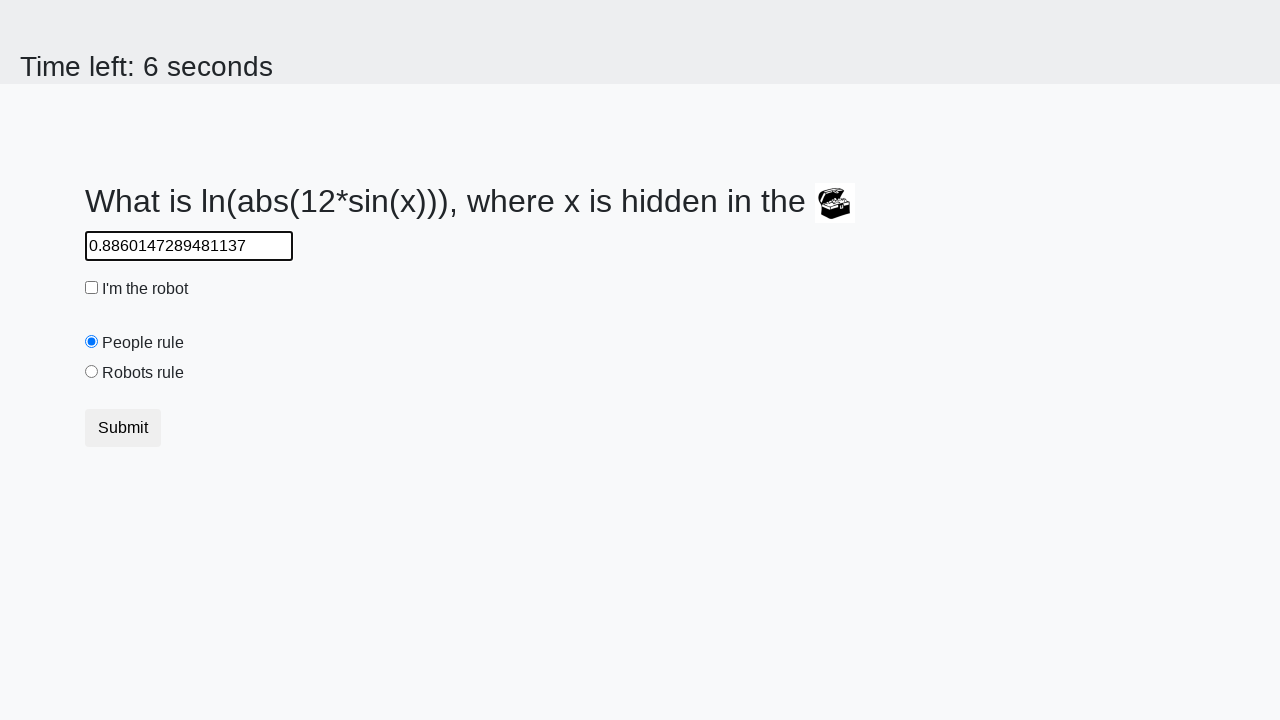

Checked the robot checkbox at (92, 288) on #robotCheckbox
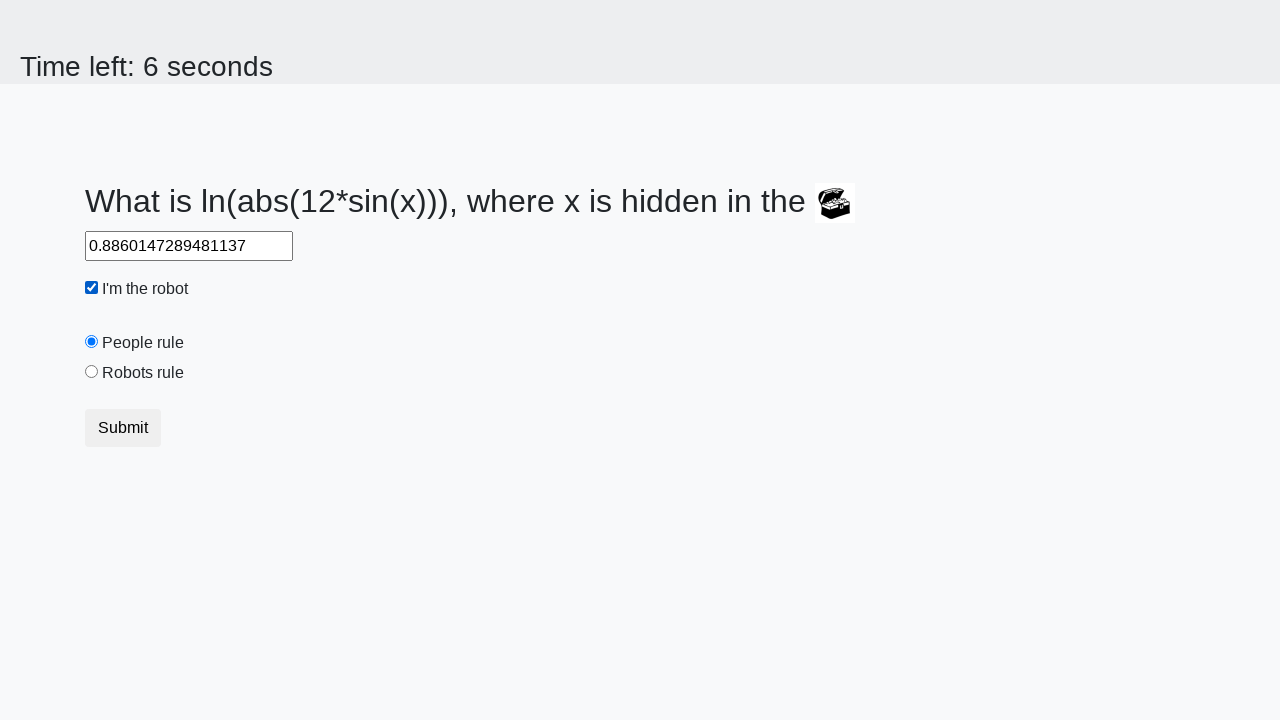

Checked the robots rule checkbox at (92, 372) on #robotsRule
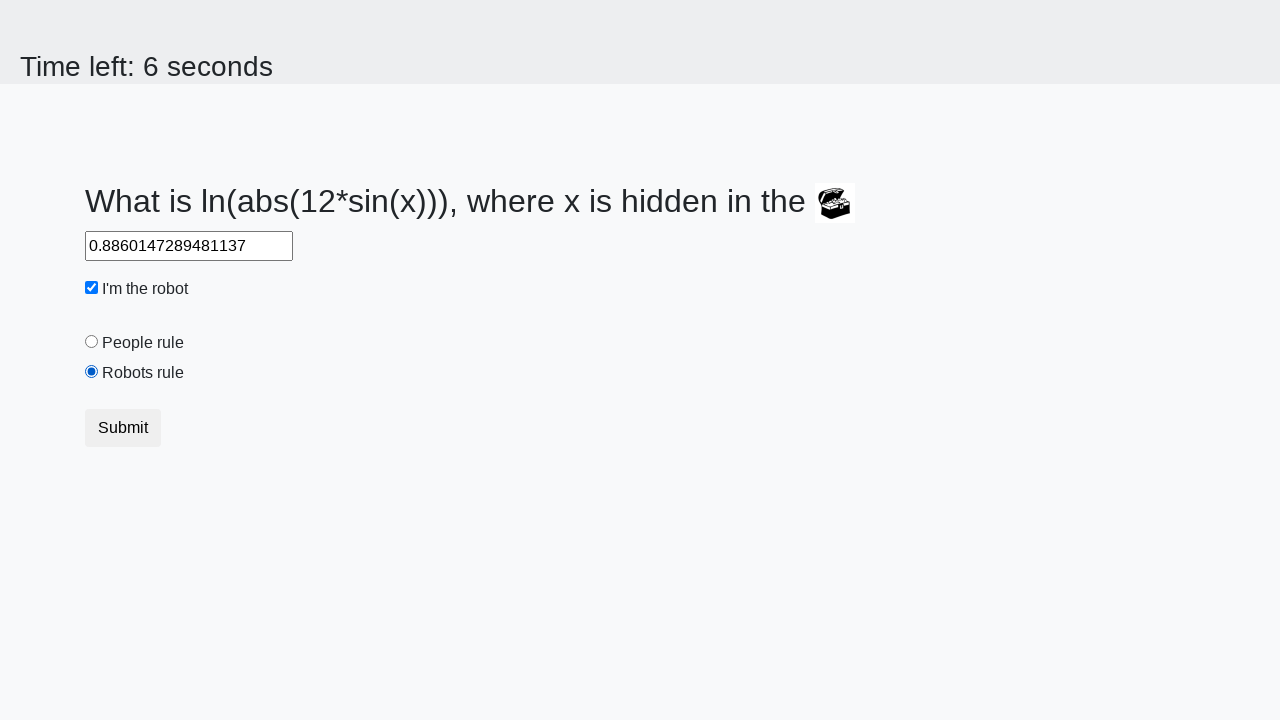

Clicked submit button to submit the form at (123, 428) on body > div > form > div > div > button
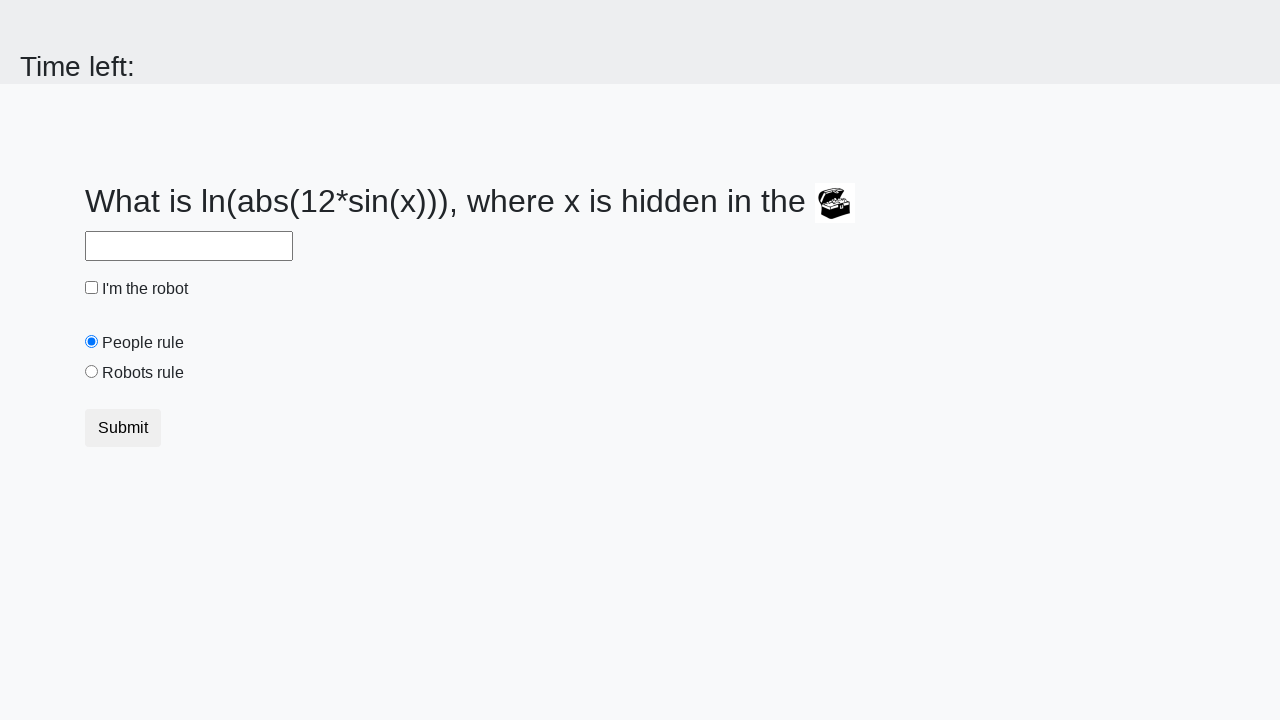

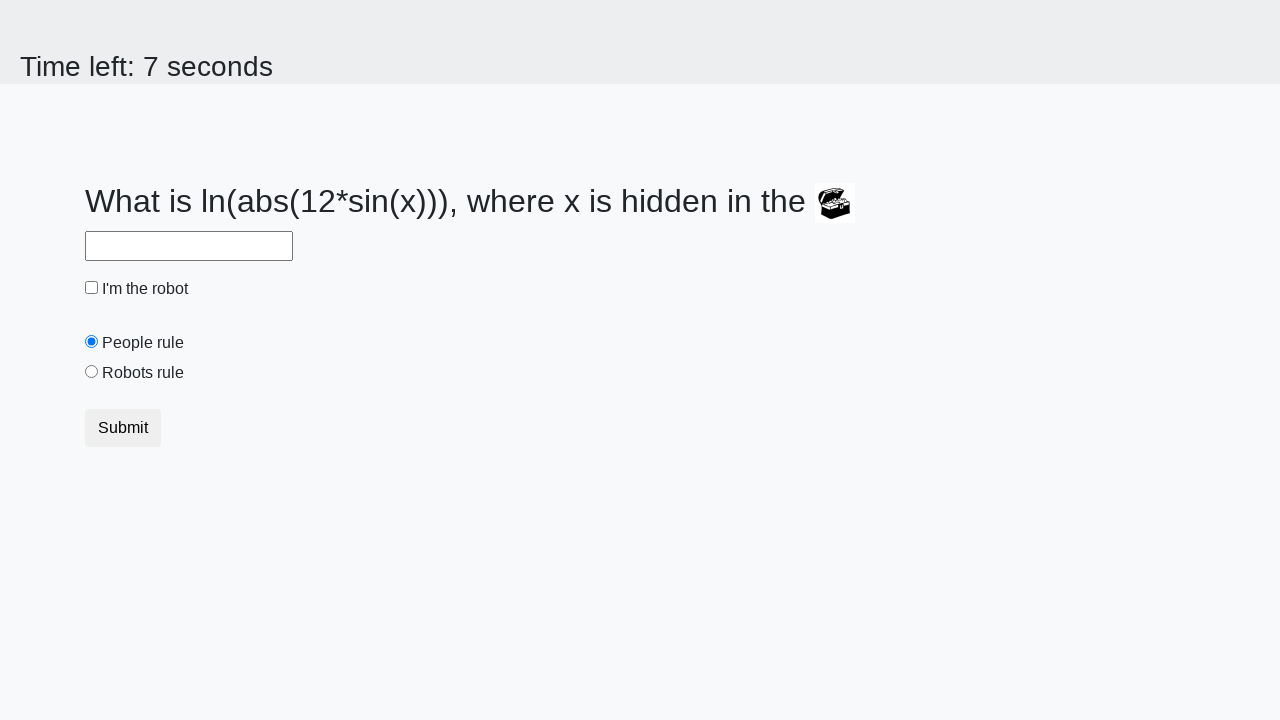